Tests Daraz.lk search functionality with an intentionally failing test case

Starting URL: https://www.daraz.lk/#

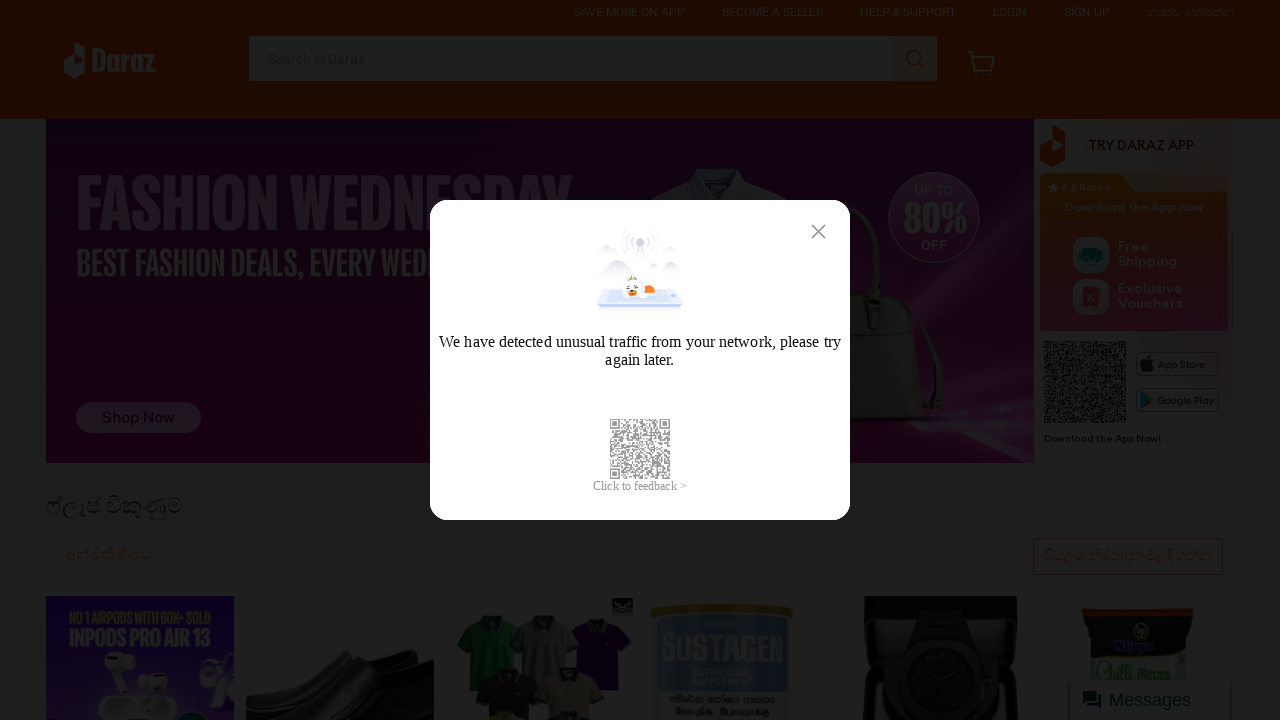

Filled search box with 'Mobile' using xpath on xpath=//*[@id="q"]
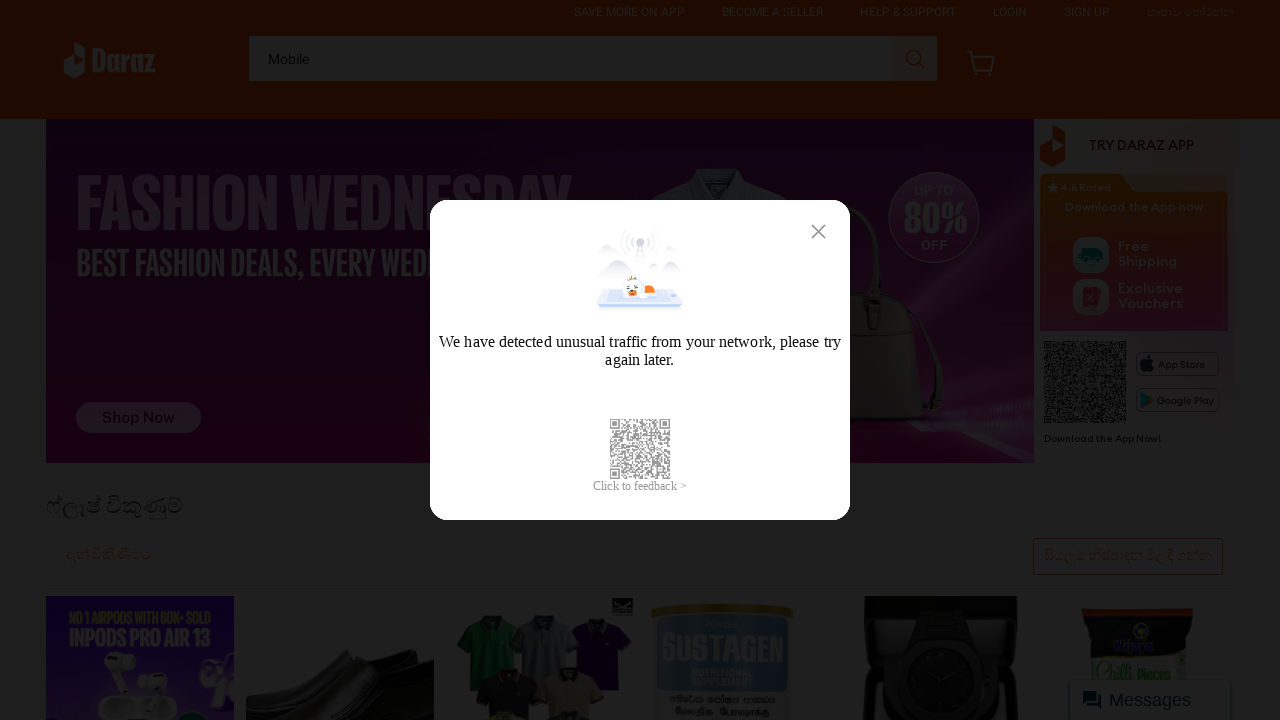

Attempted to click invalid xpath - exception caught as expected on xpath=invalidXPath
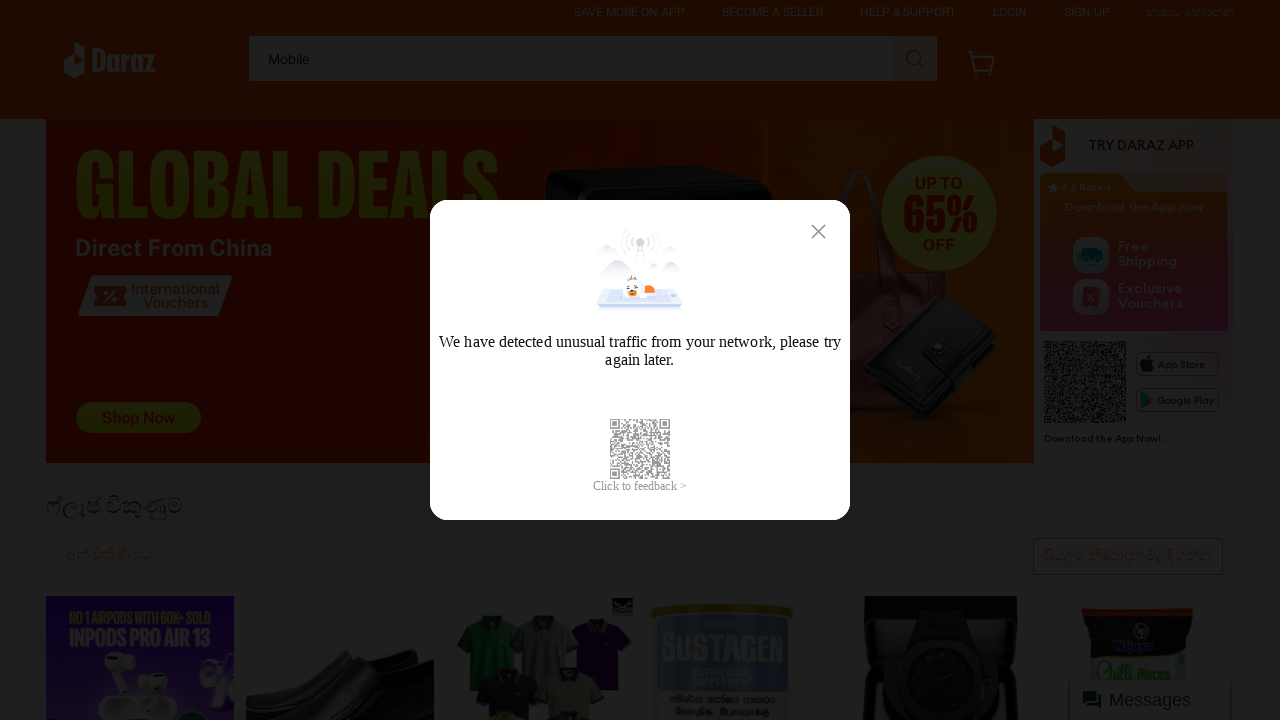

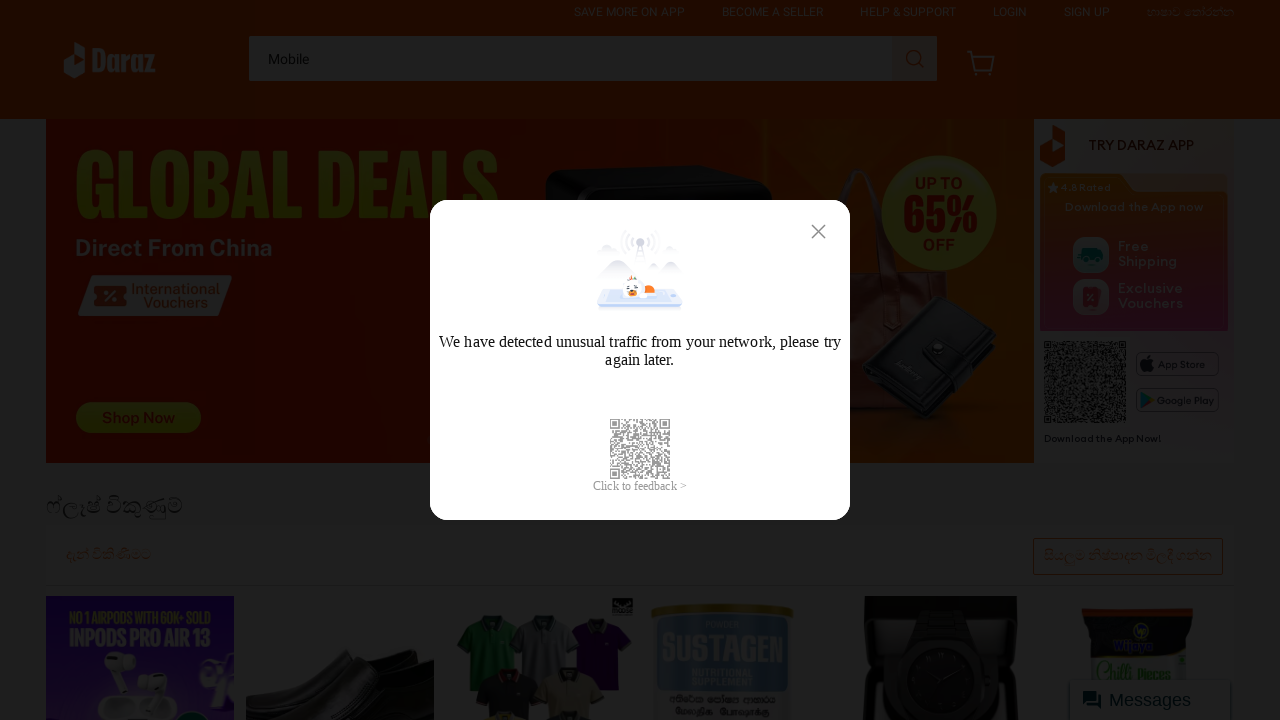